Tests filtering to display only active (uncompleted) items

Starting URL: https://demo.playwright.dev/todomvc

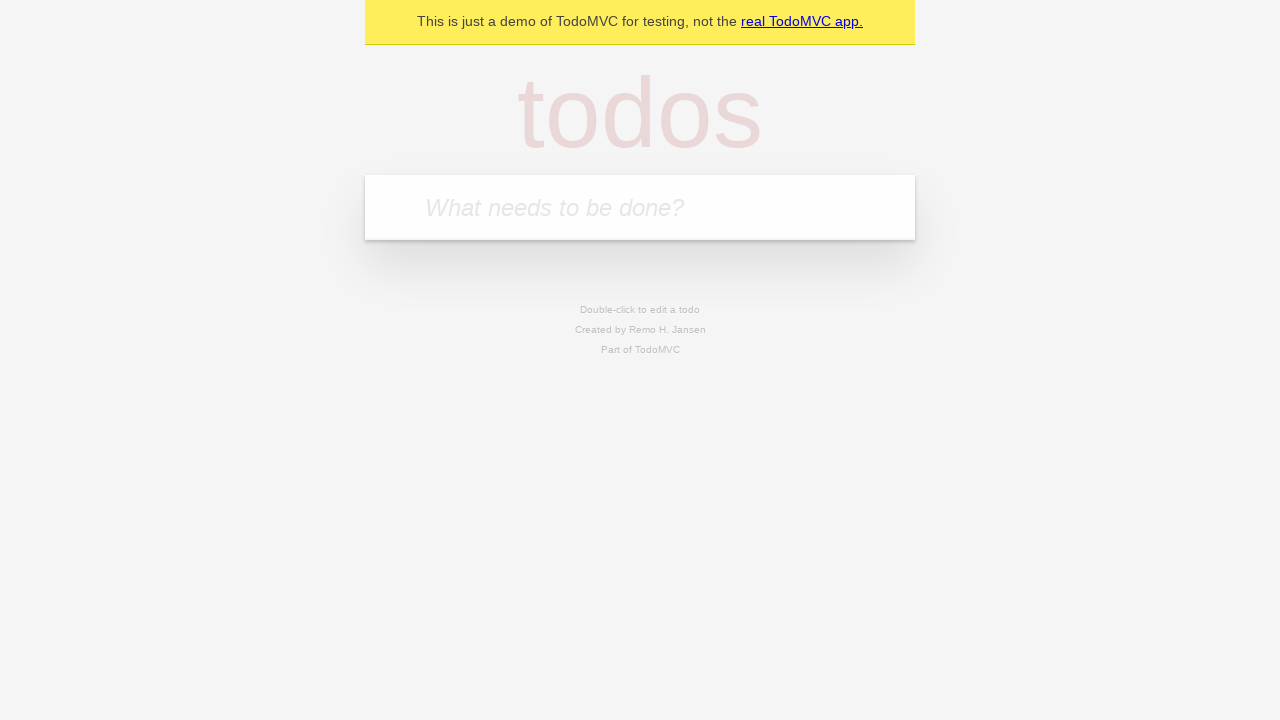

Filled todo input with 'buy some cheese' on internal:attr=[placeholder="What needs to be done?"i]
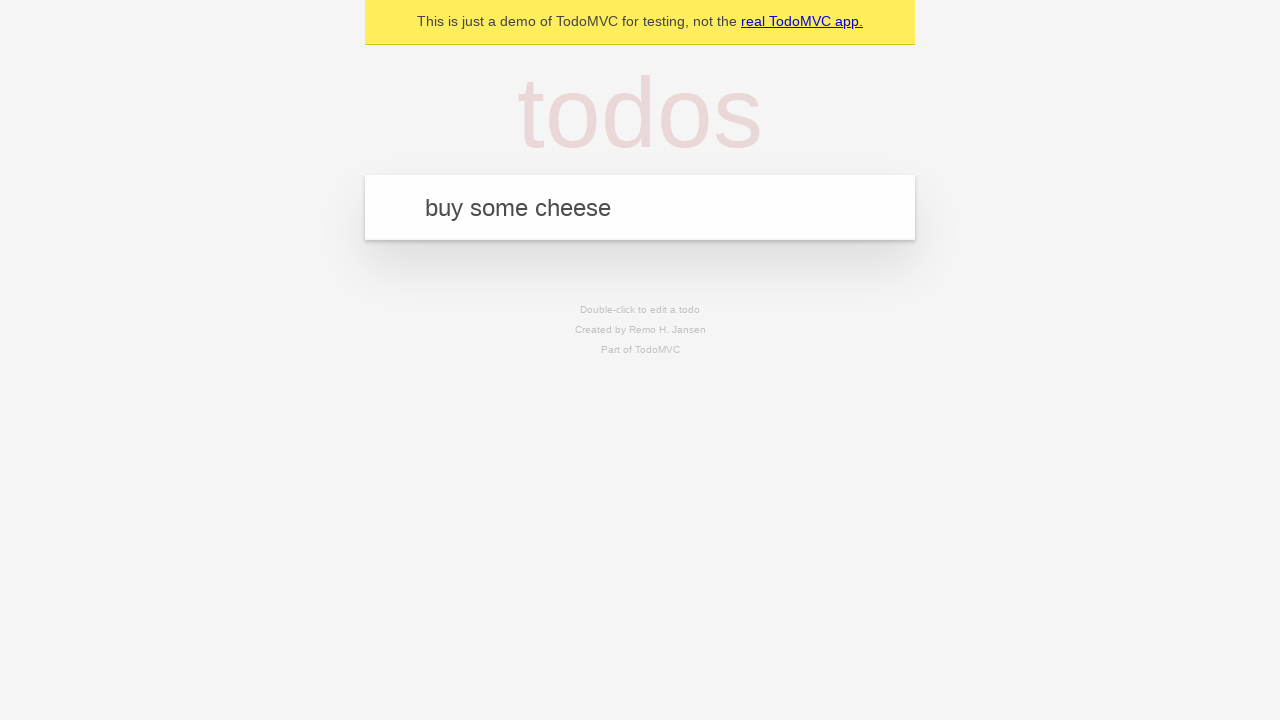

Pressed Enter to create todo 'buy some cheese' on internal:attr=[placeholder="What needs to be done?"i]
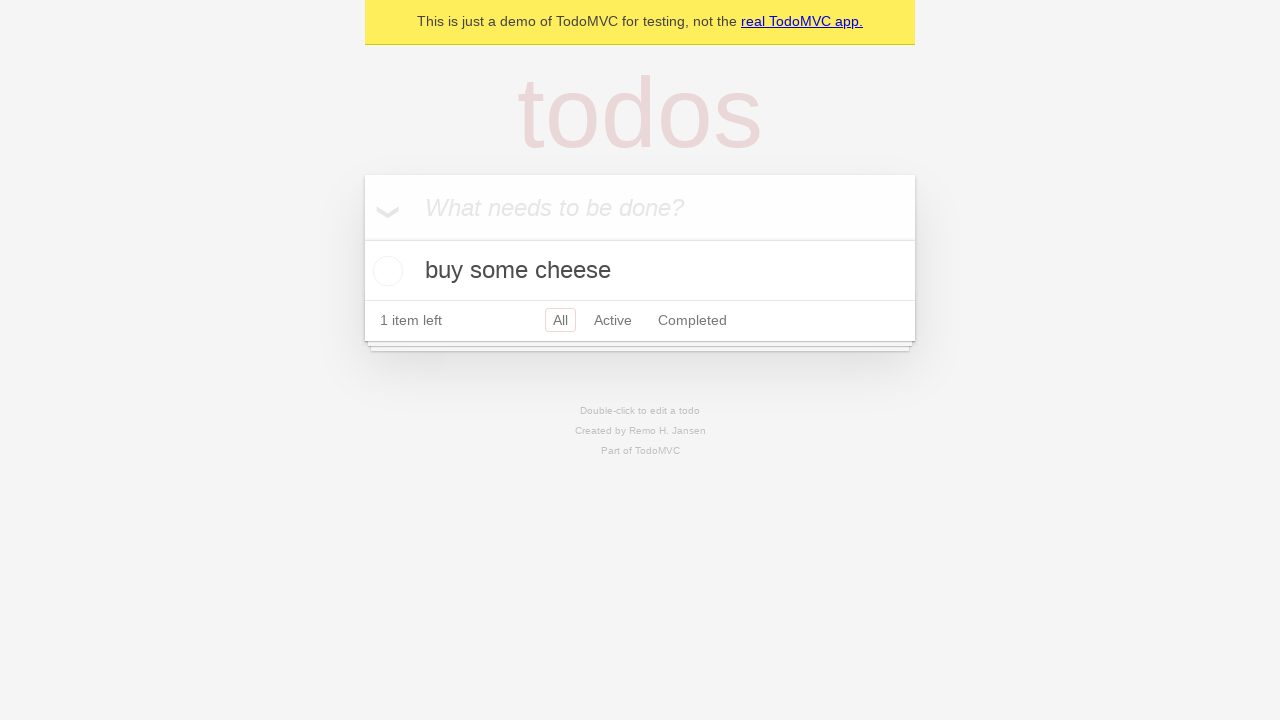

Filled todo input with 'feed the cat' on internal:attr=[placeholder="What needs to be done?"i]
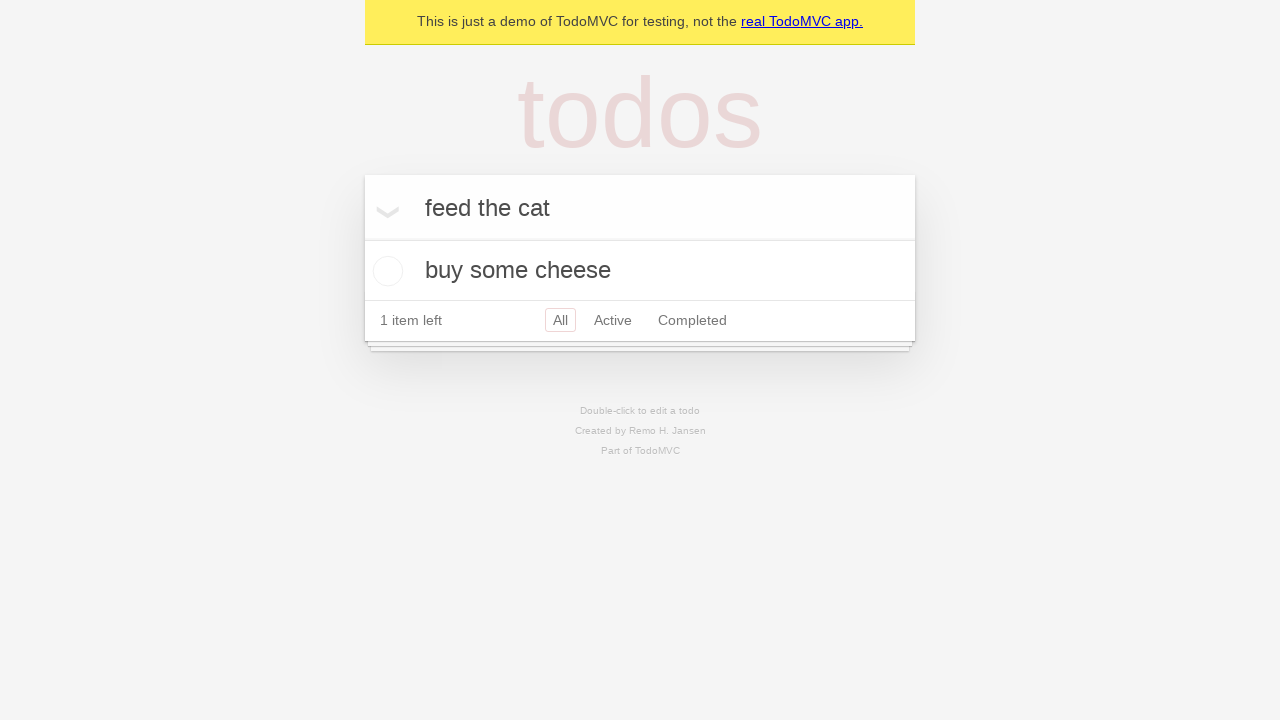

Pressed Enter to create todo 'feed the cat' on internal:attr=[placeholder="What needs to be done?"i]
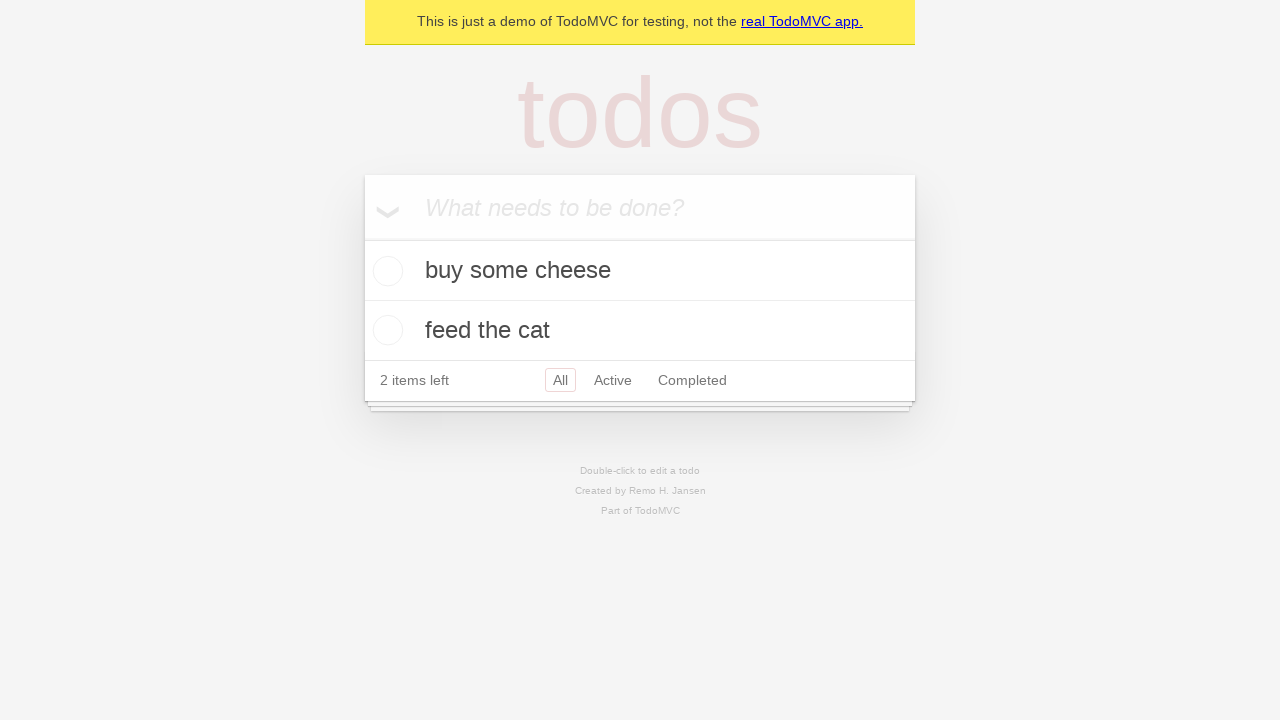

Filled todo input with 'book a doctors appointment' on internal:attr=[placeholder="What needs to be done?"i]
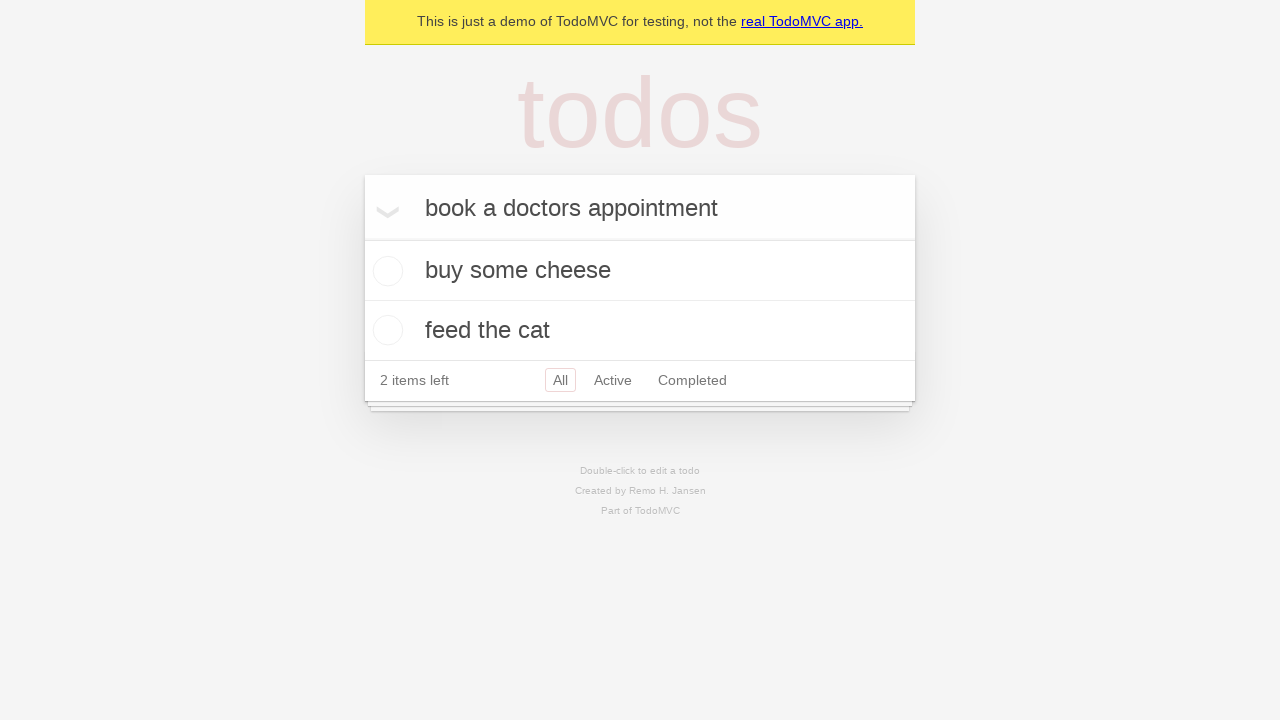

Pressed Enter to create todo 'book a doctors appointment' on internal:attr=[placeholder="What needs to be done?"i]
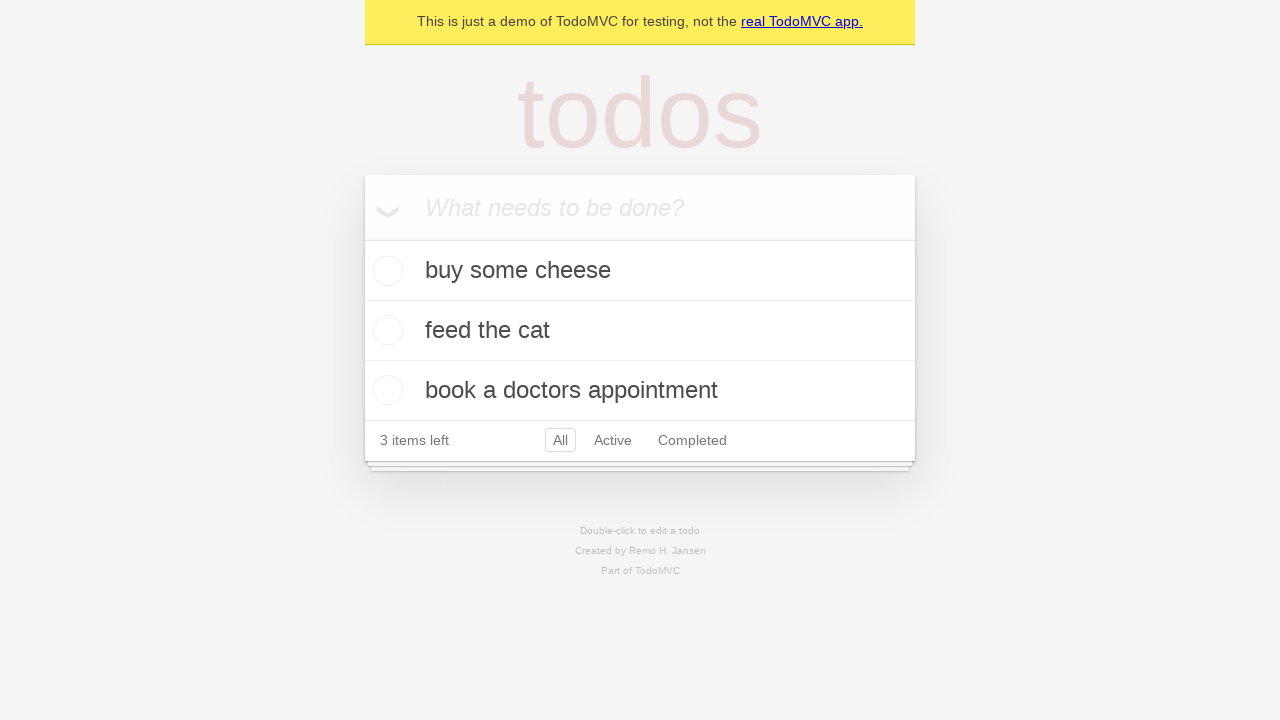

Waited for all 3 todos to be created
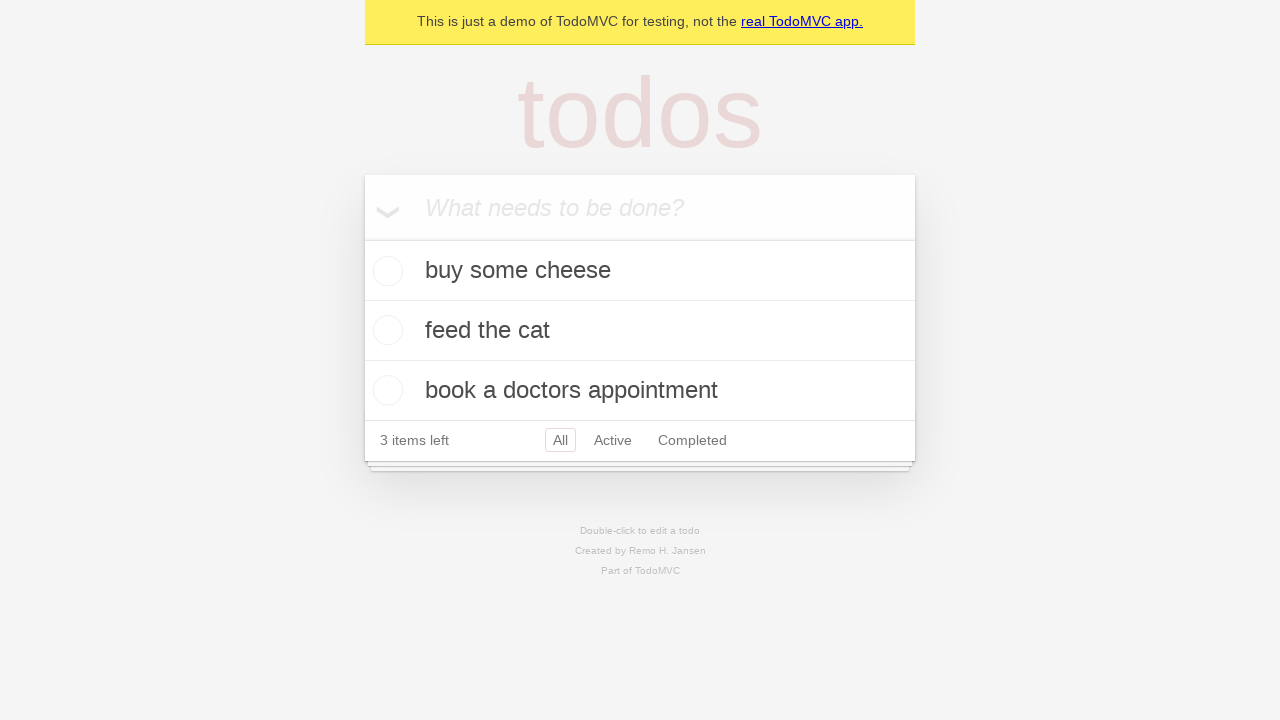

Checked the second todo item (feed the cat) at (385, 330) on [data-testid='todo-item'] >> nth=1 >> internal:role=checkbox
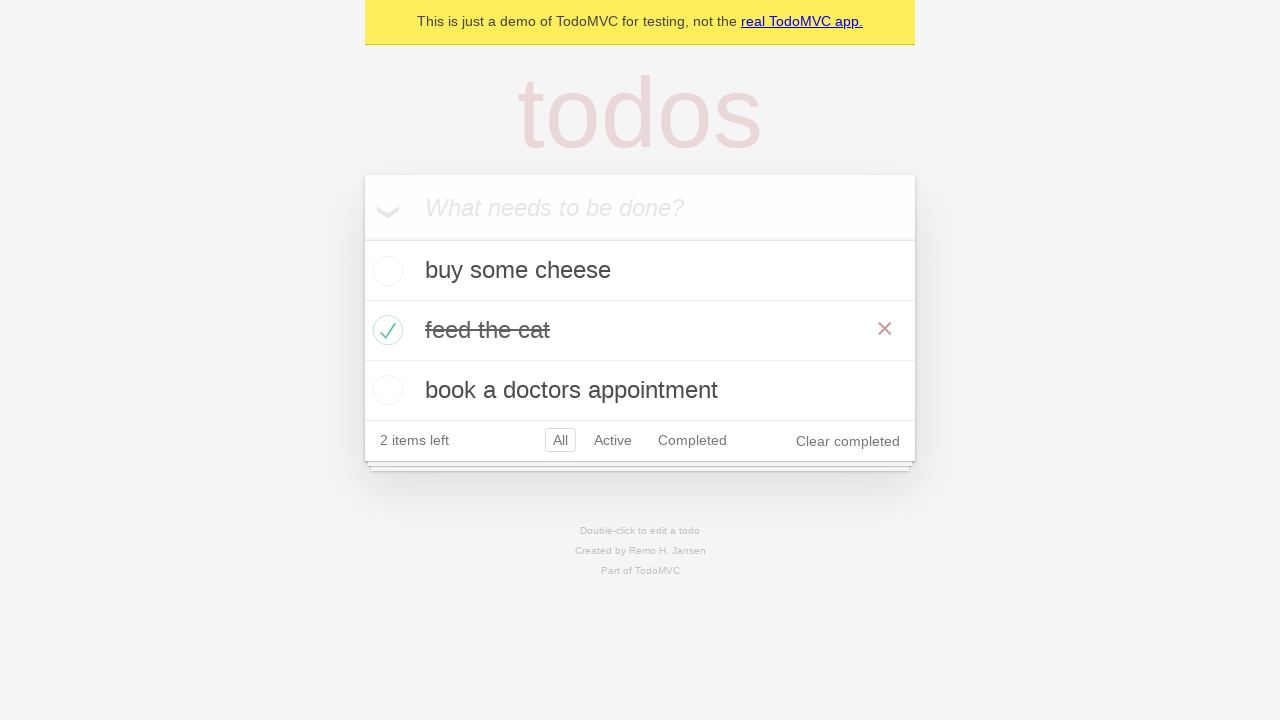

Clicked Active filter to display only uncompleted items at (613, 440) on internal:role=link[name="Active"i]
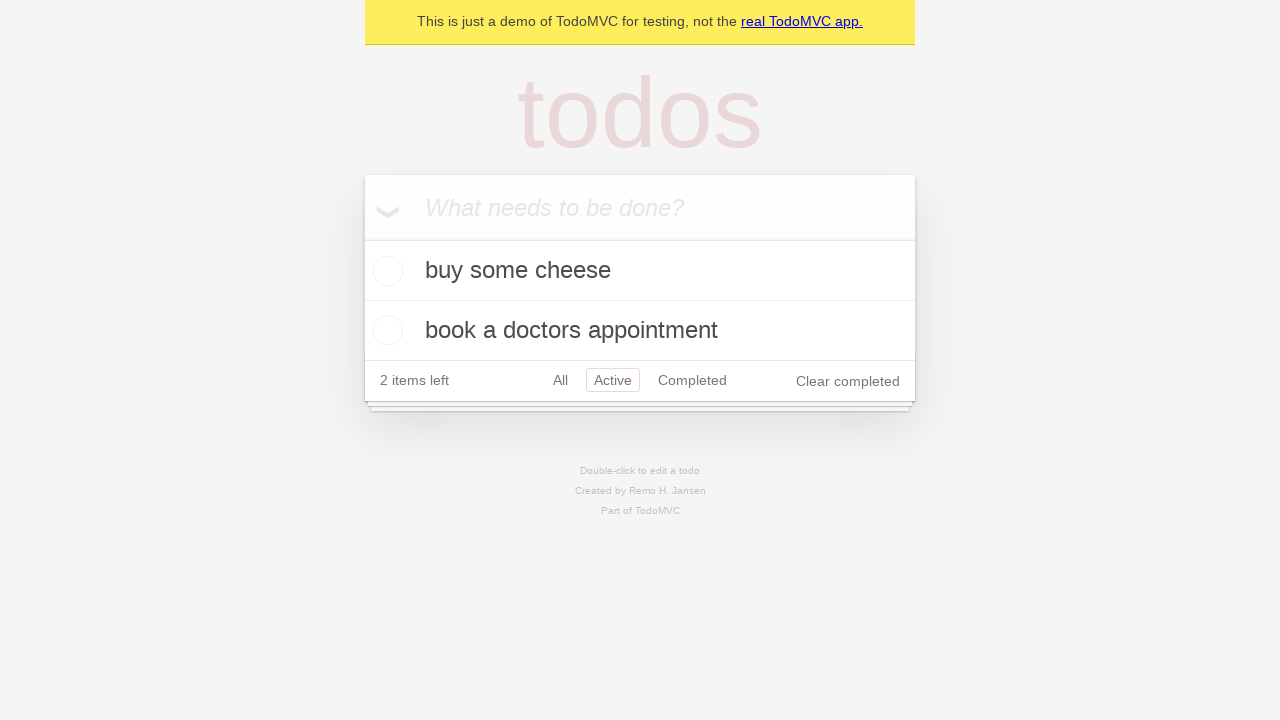

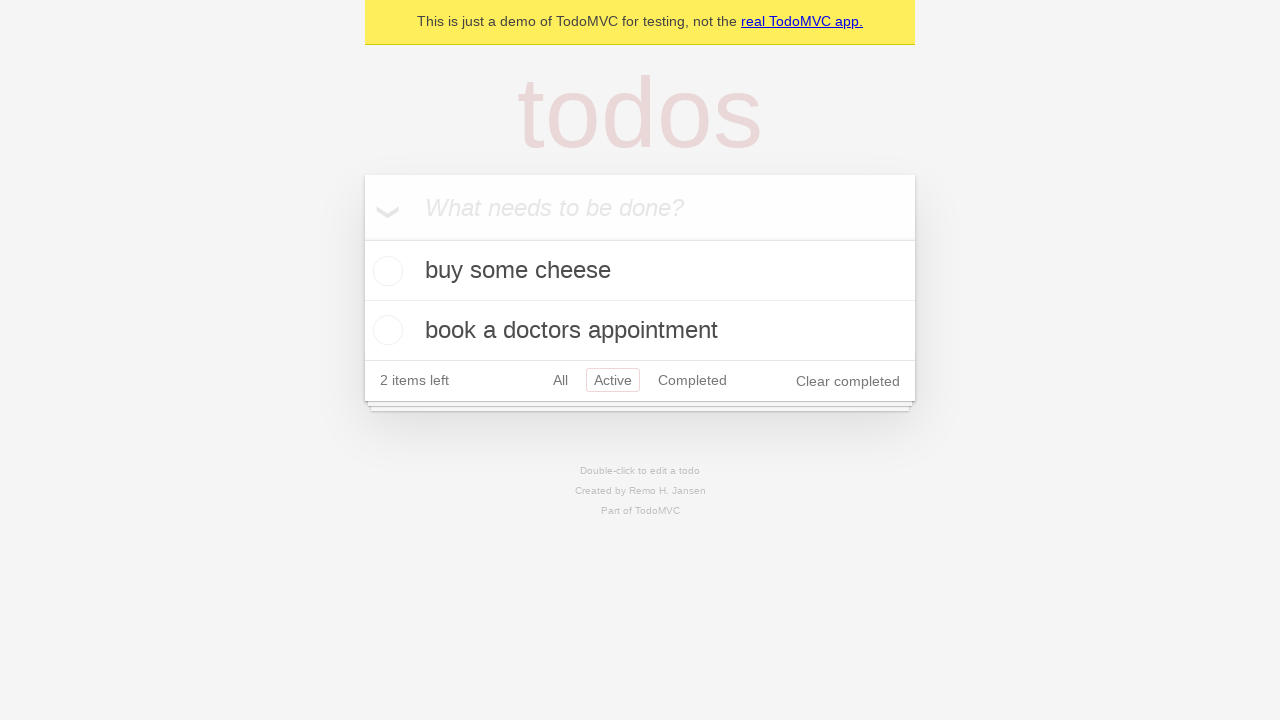